Opens a browser, navigates to a Polish programming courses website, and maximizes the window

Starting URL: https://kursy.testeroprogramowania.pl/

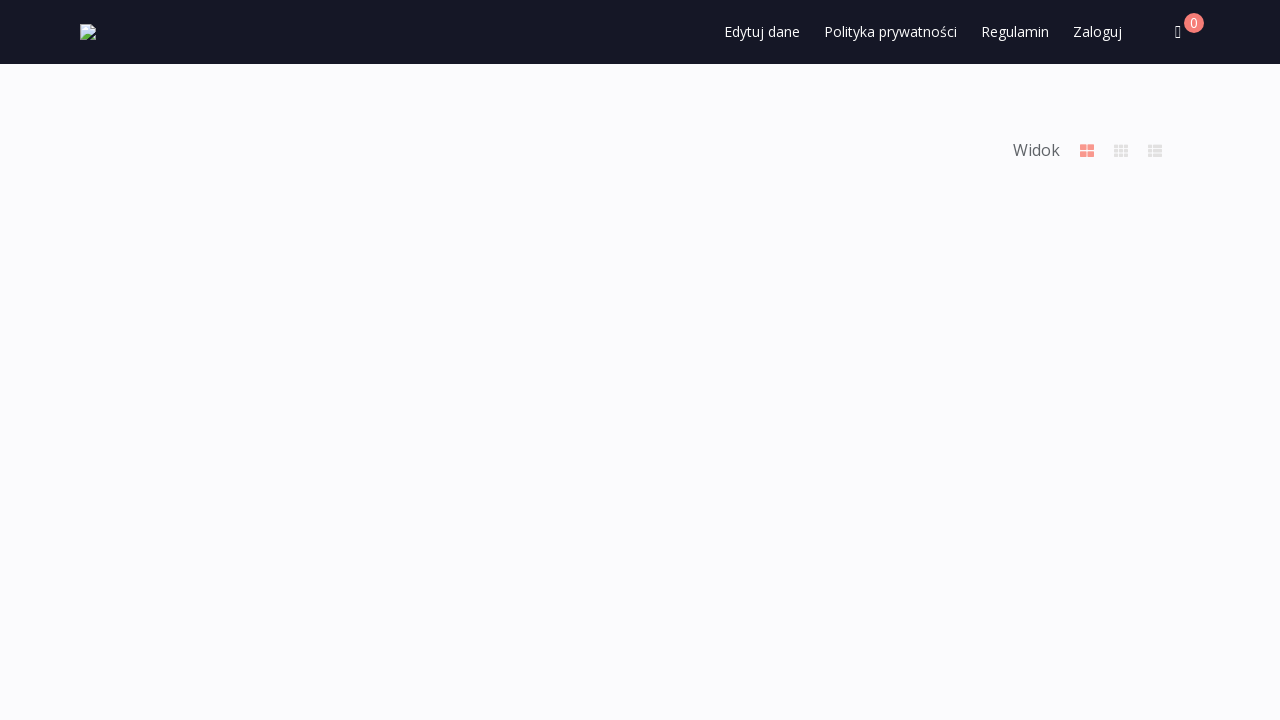

Set viewport size to 1920x1080 to maximize window
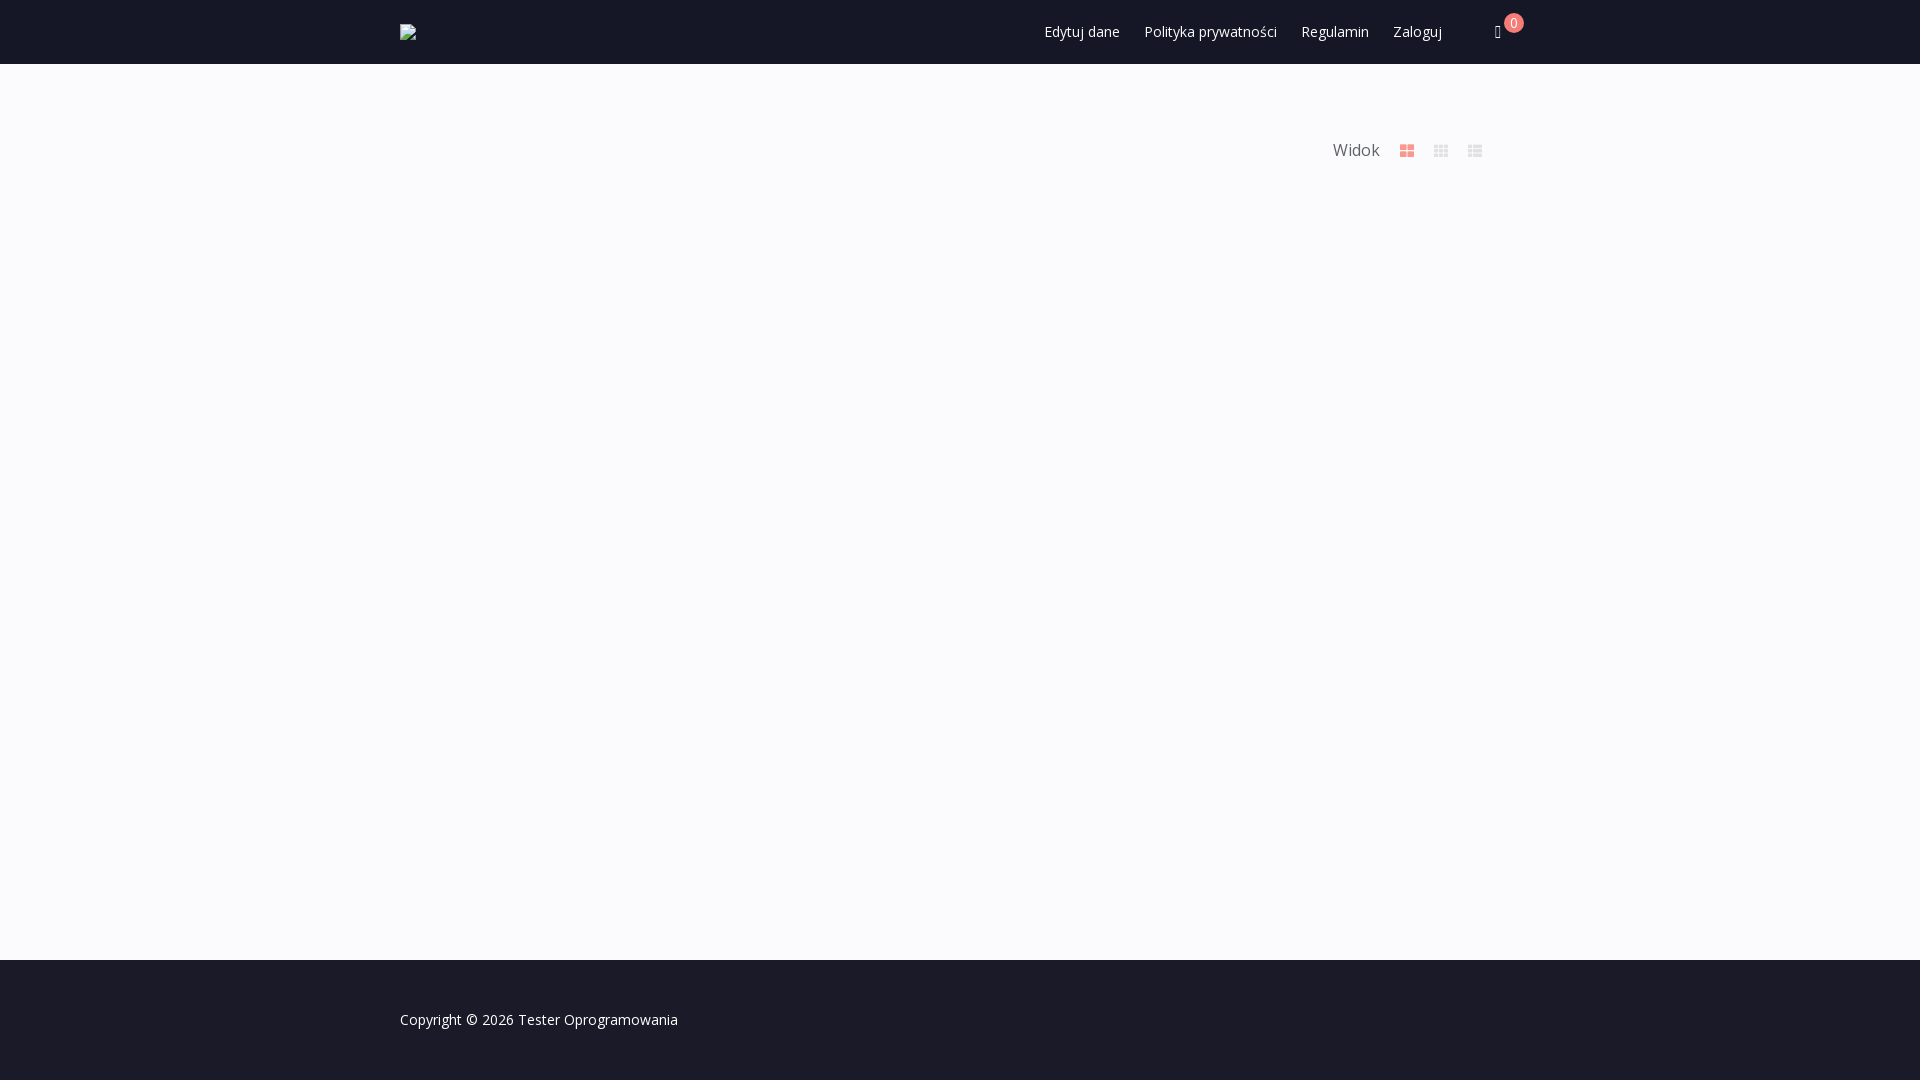

Page loaded - DOM content ready
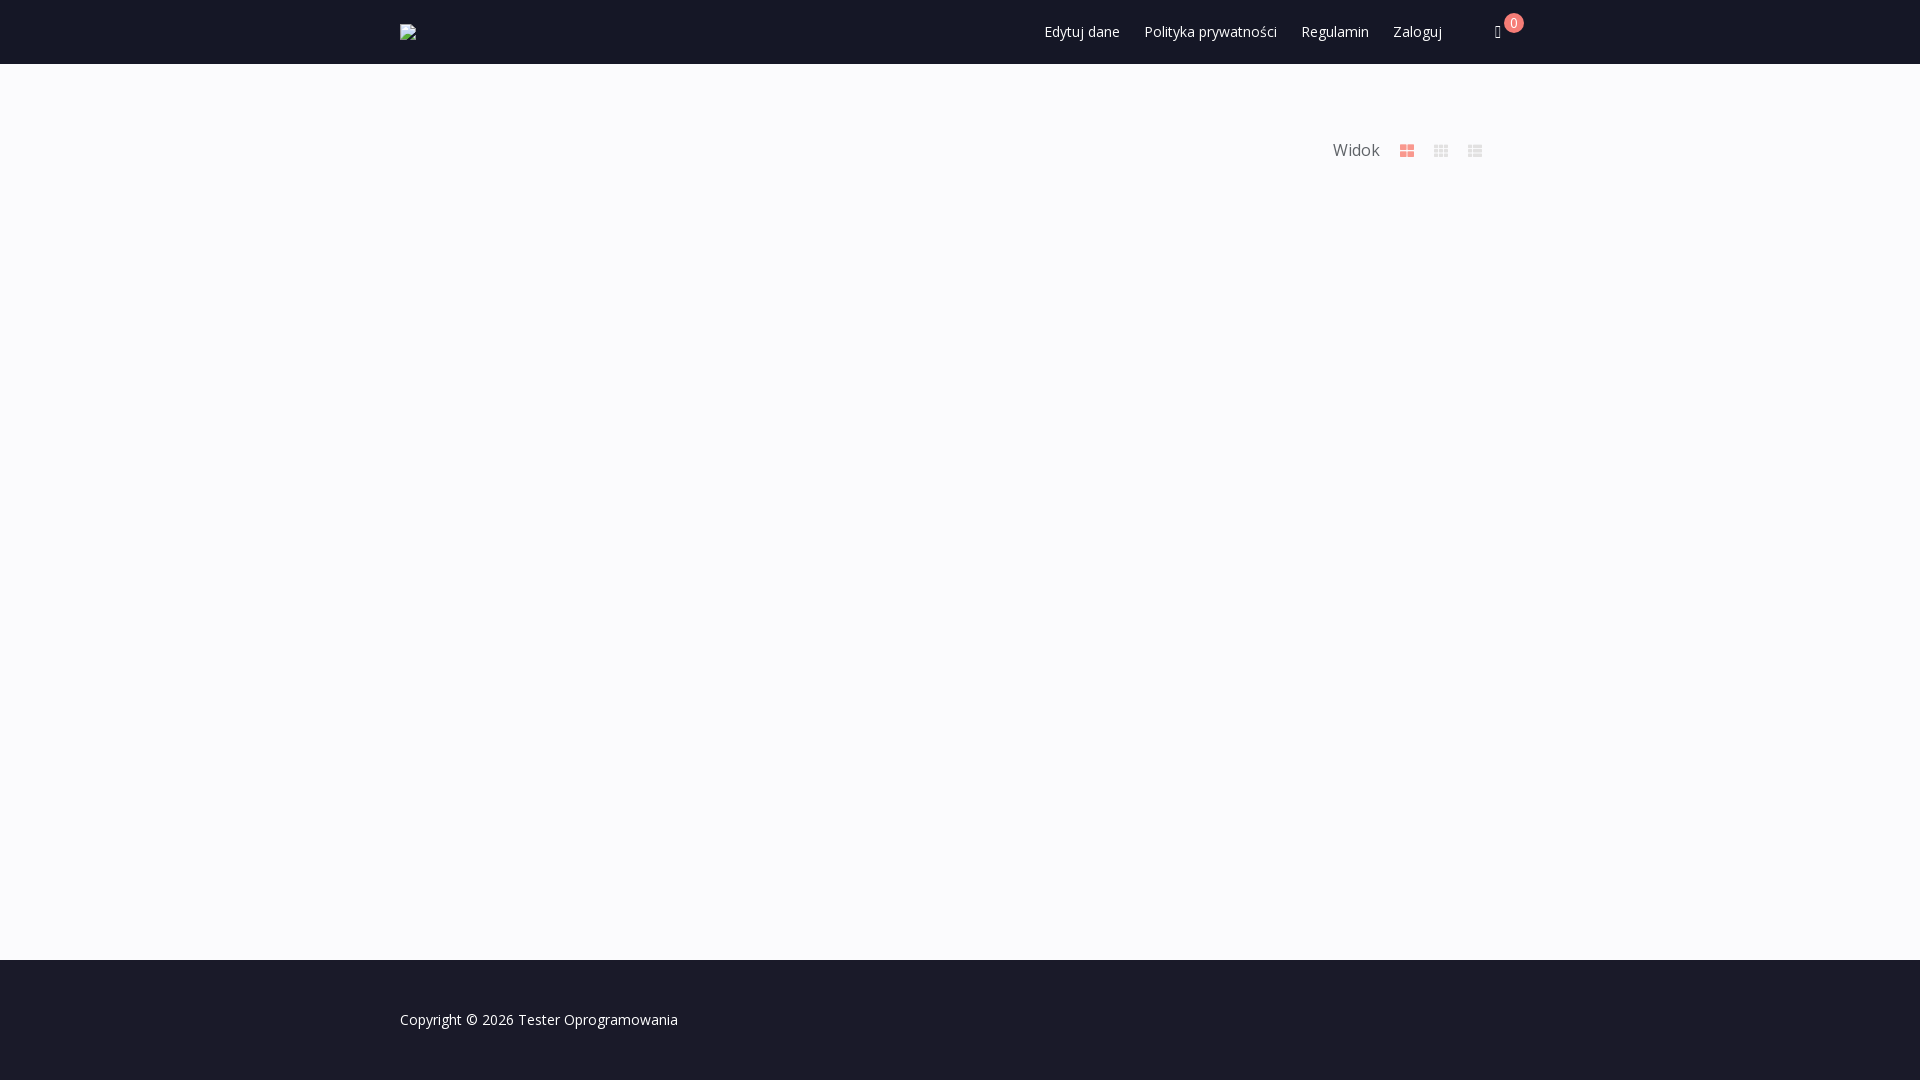

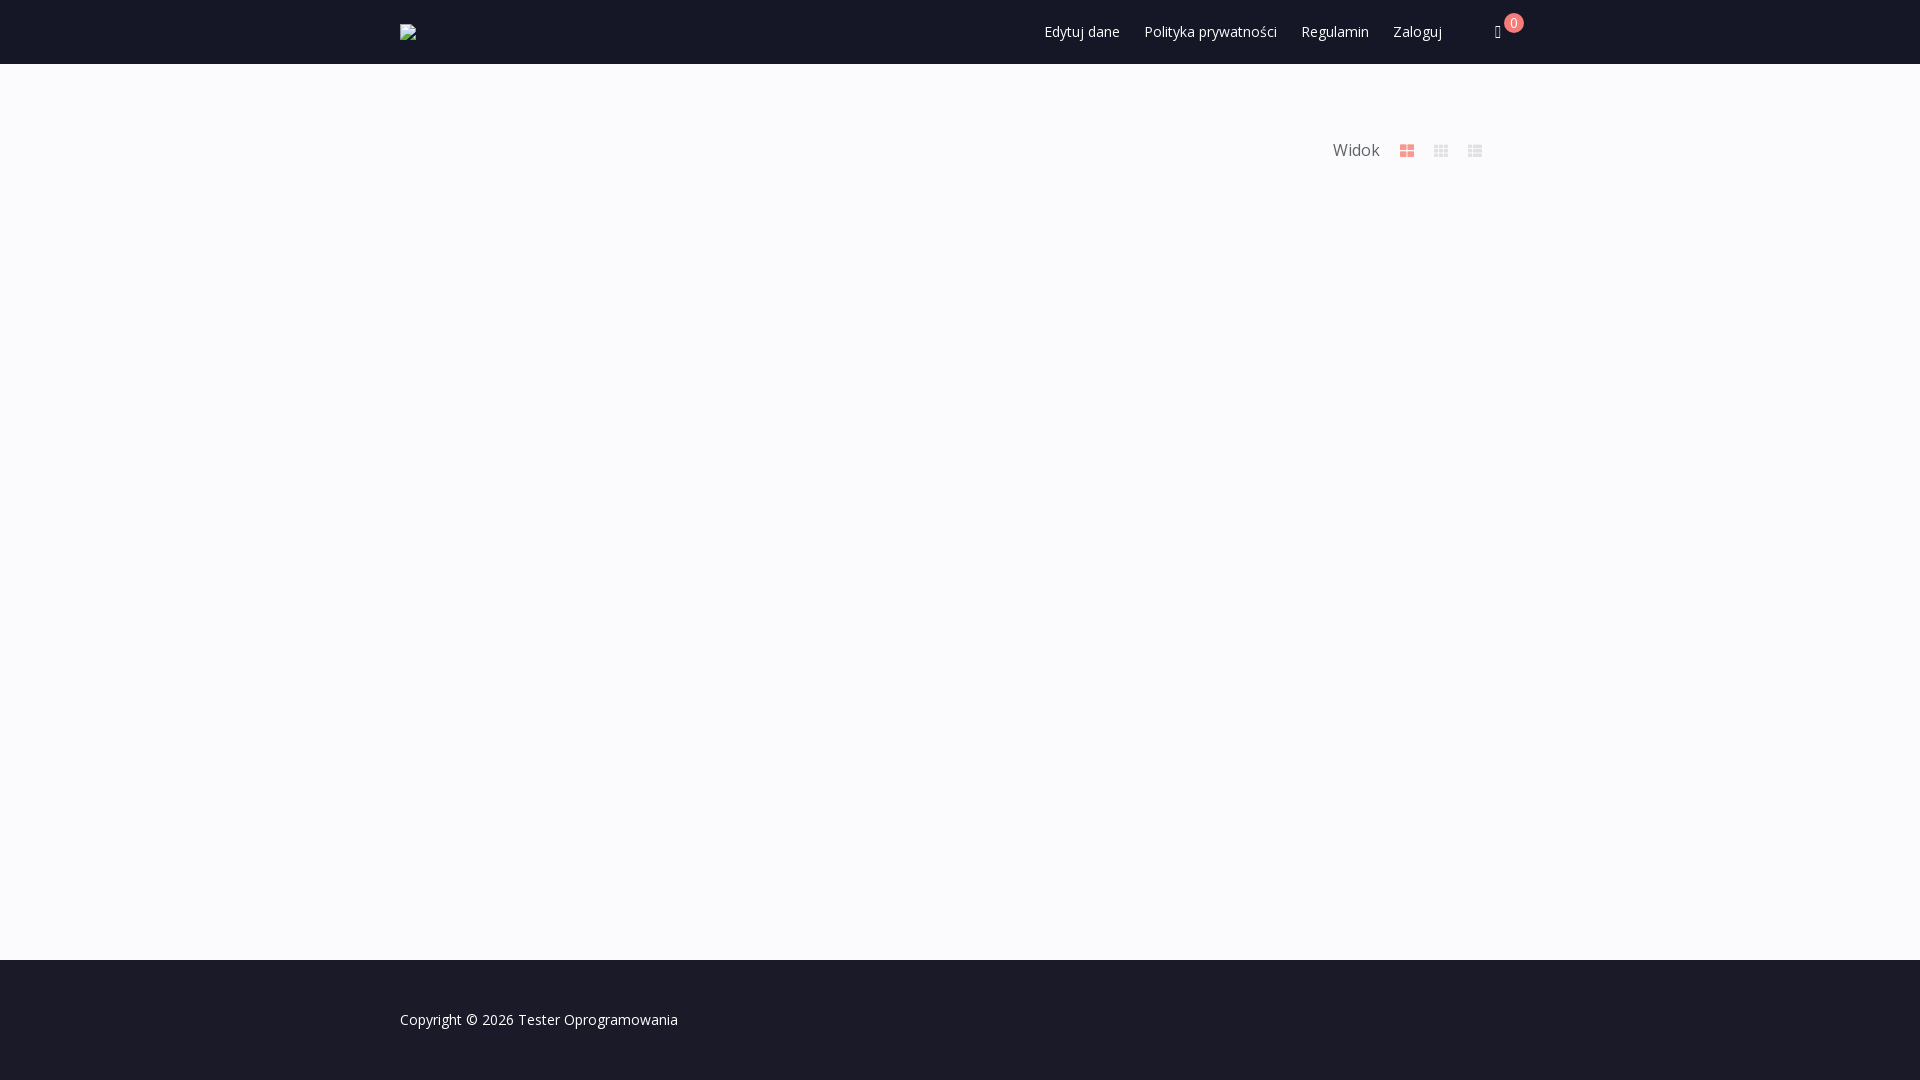